Navigates to JPL Space images page, clicks the full image button, and verifies the image modal appears

Starting URL: https://data-class-jpl-space.s3.amazonaws.com/JPL_Space/index.html

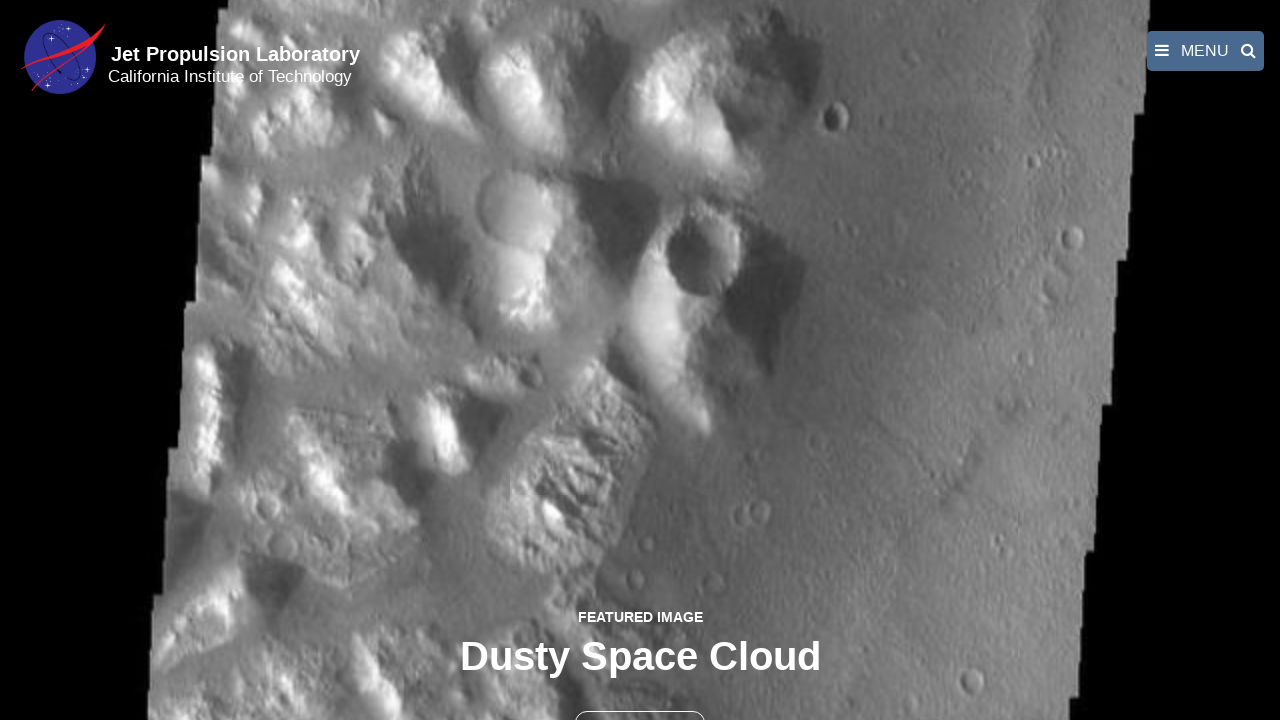

Navigated to JPL Space images page
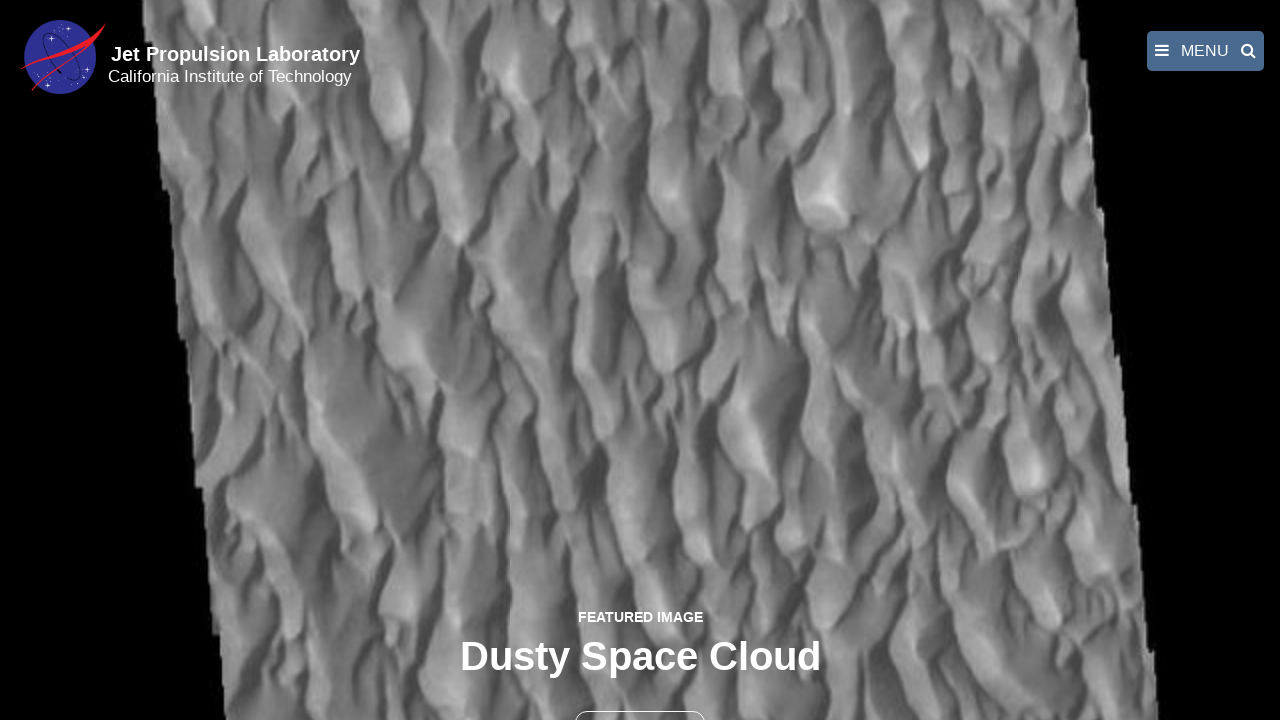

Clicked the full image button at (640, 699) on button >> nth=1
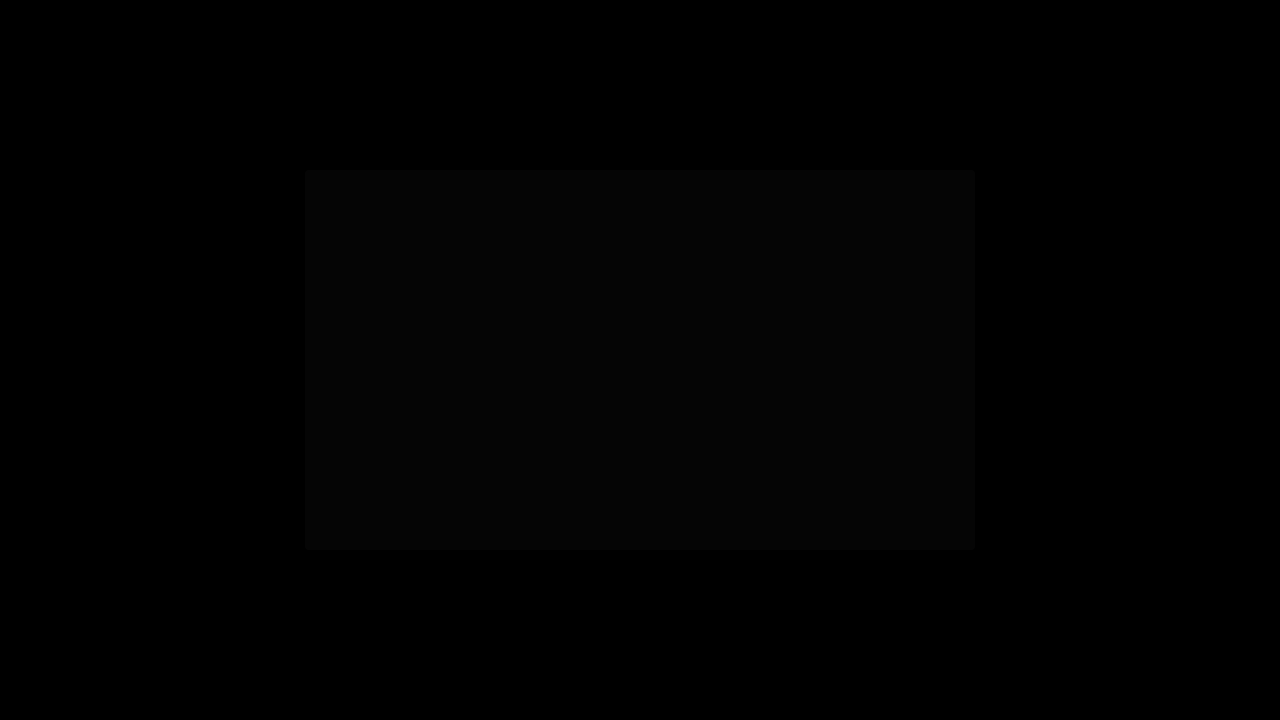

Image modal appeared with fancybox image
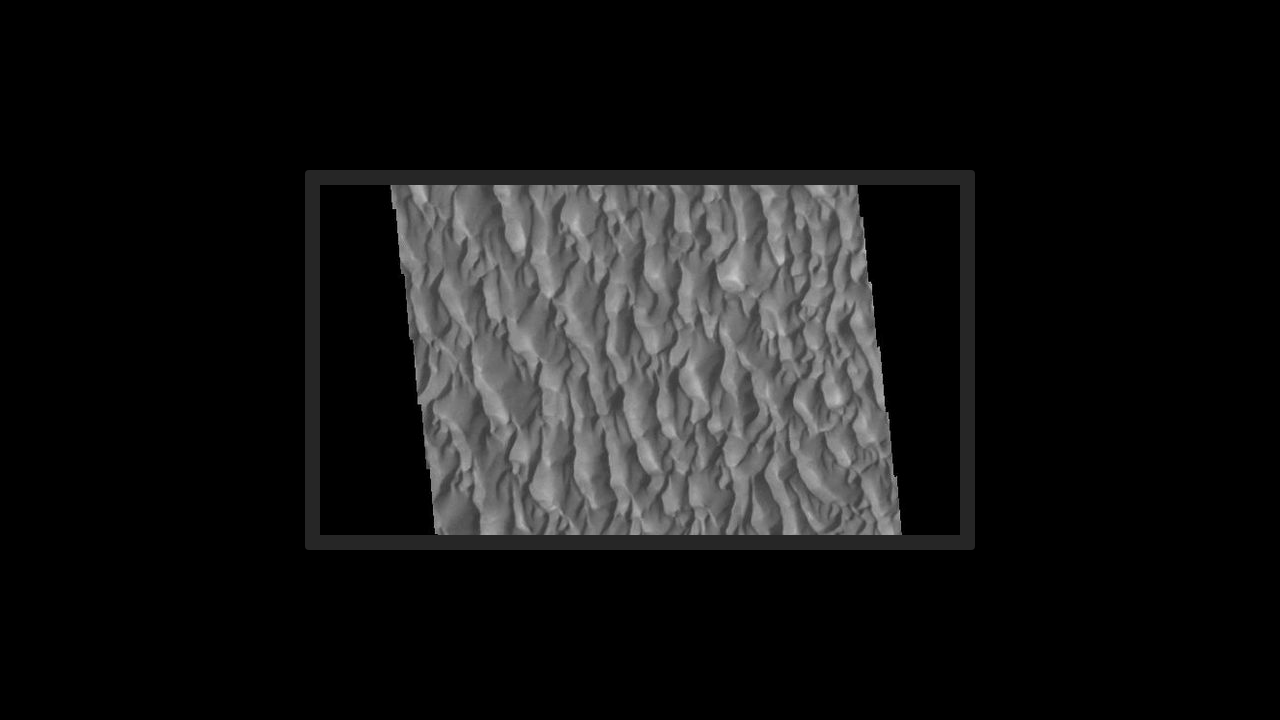

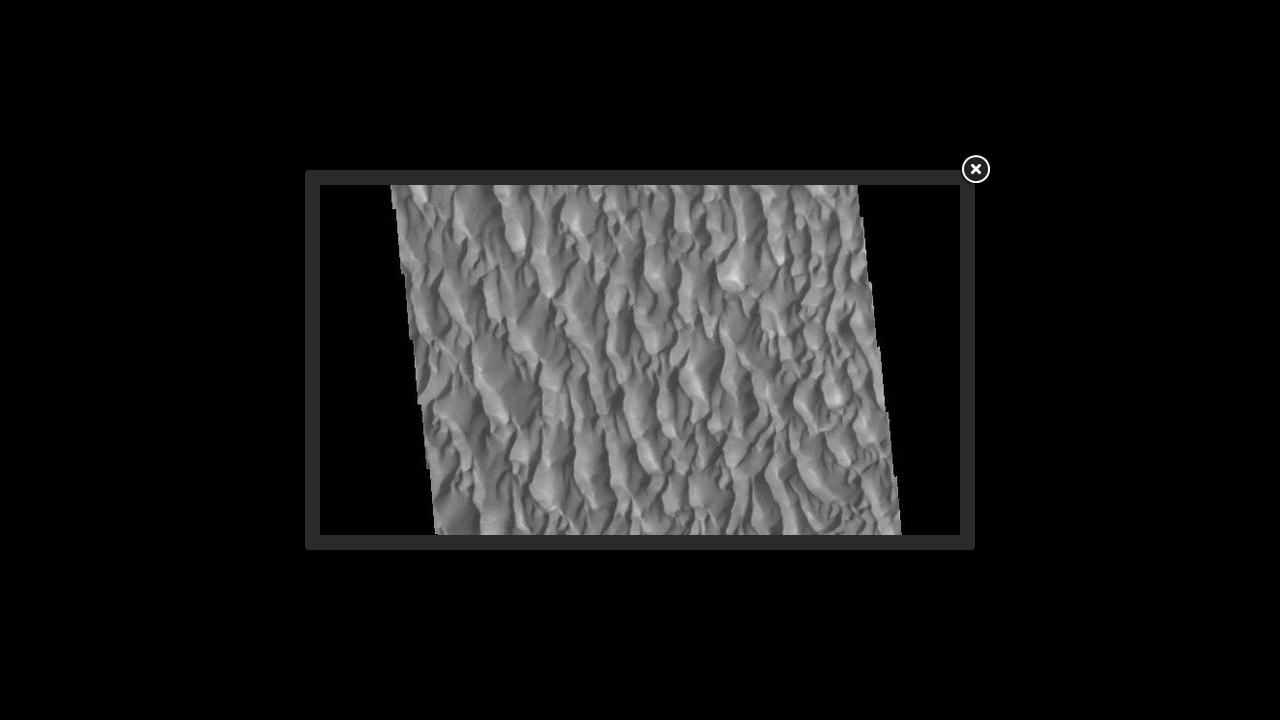